Tests dragging an element by clicking and dragging it to a new position within an iframe.

Starting URL: https://jqueryui.com/draggable/

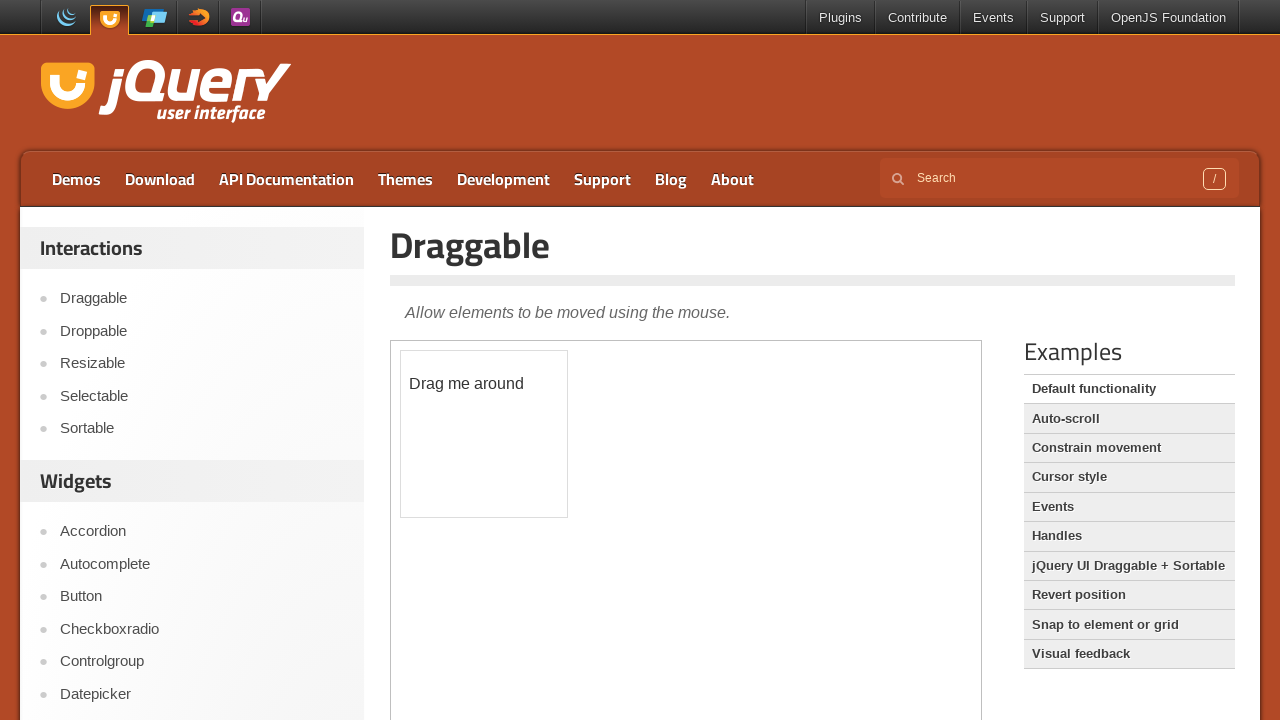

Located the iframe containing the draggable demo
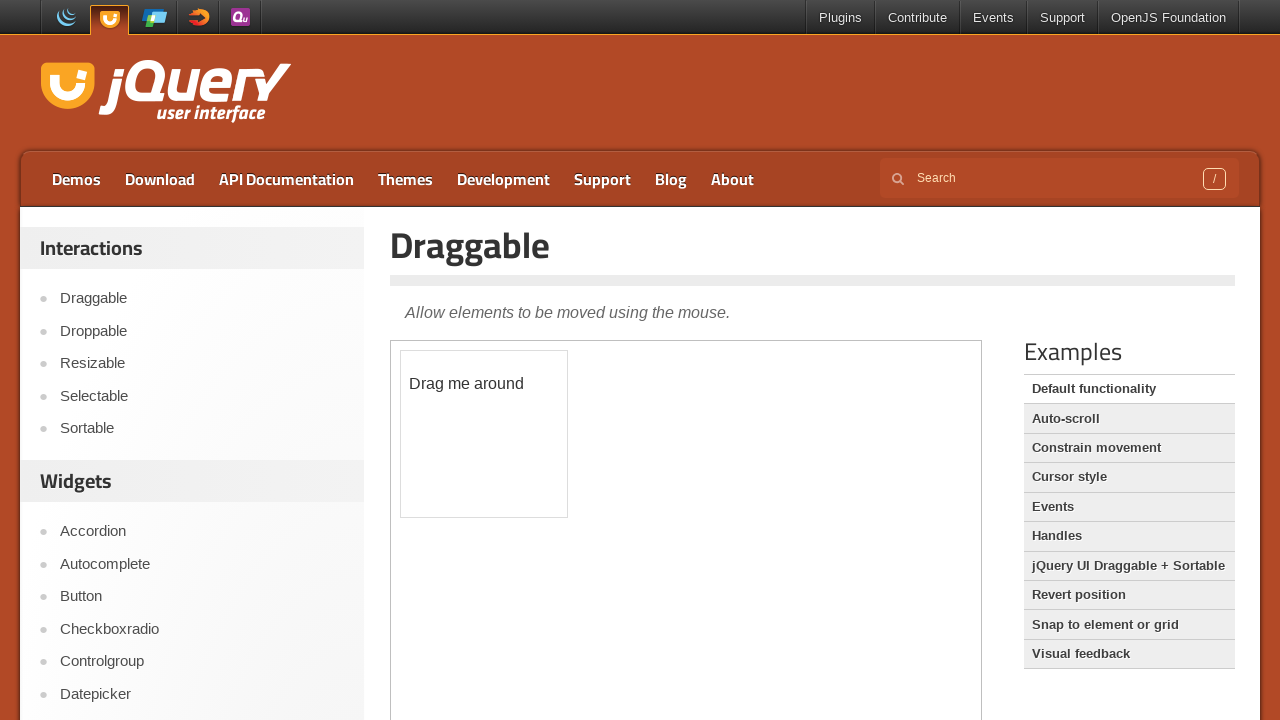

Located the draggable element with ID 'draggable'
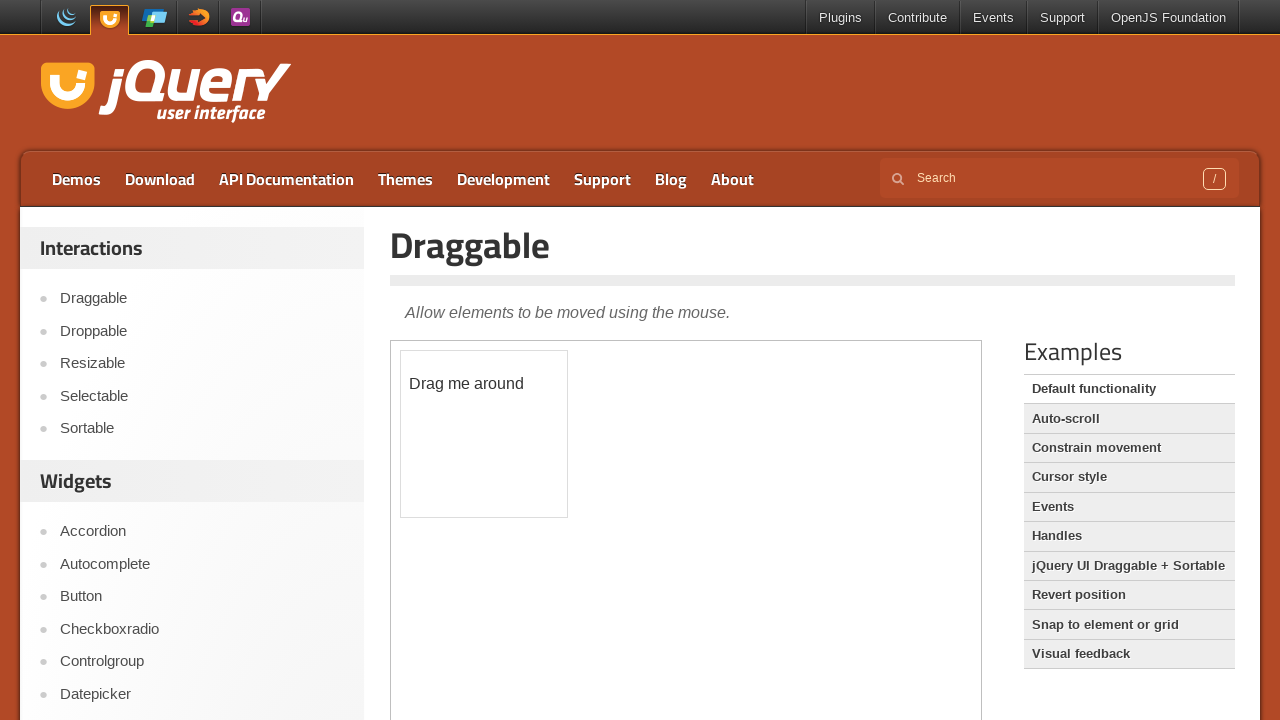

Dragged the element to a new position (offset: 50px right, 100px down) at (451, 451)
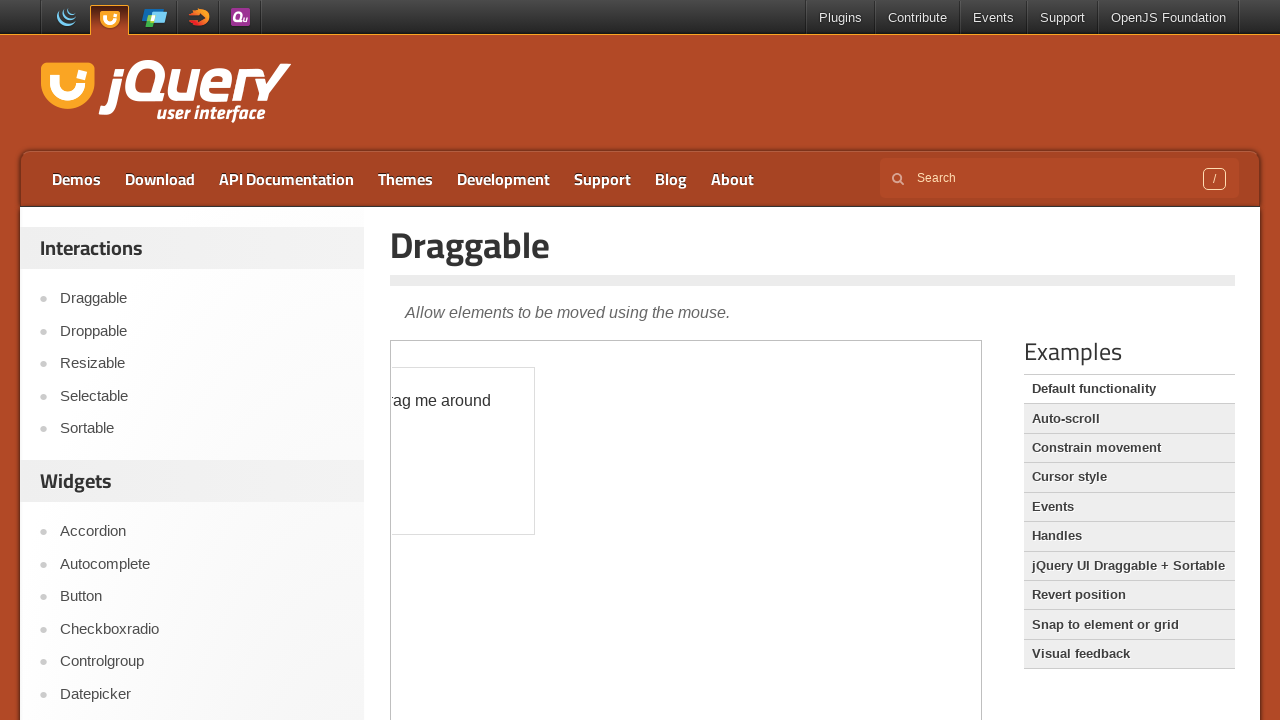

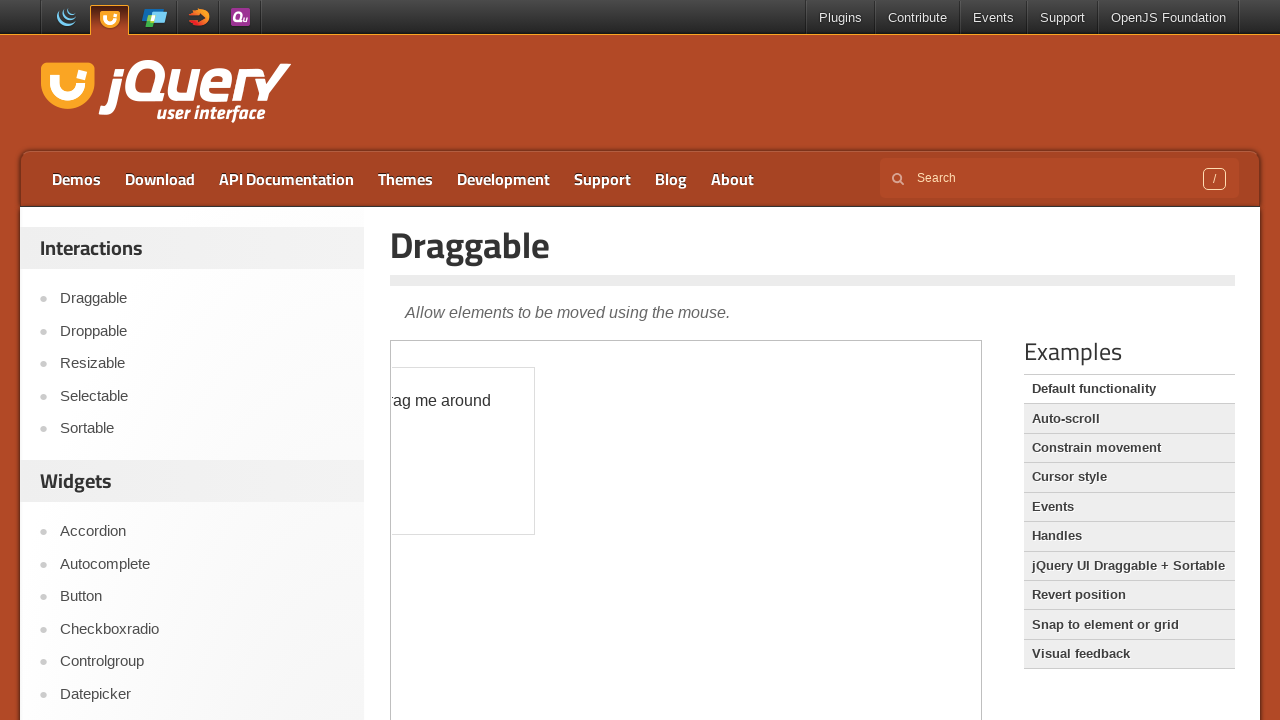